Tests login form validation by clicking login button without providing any credentials

Starting URL: https://demo.applitools.com/hackathon.html

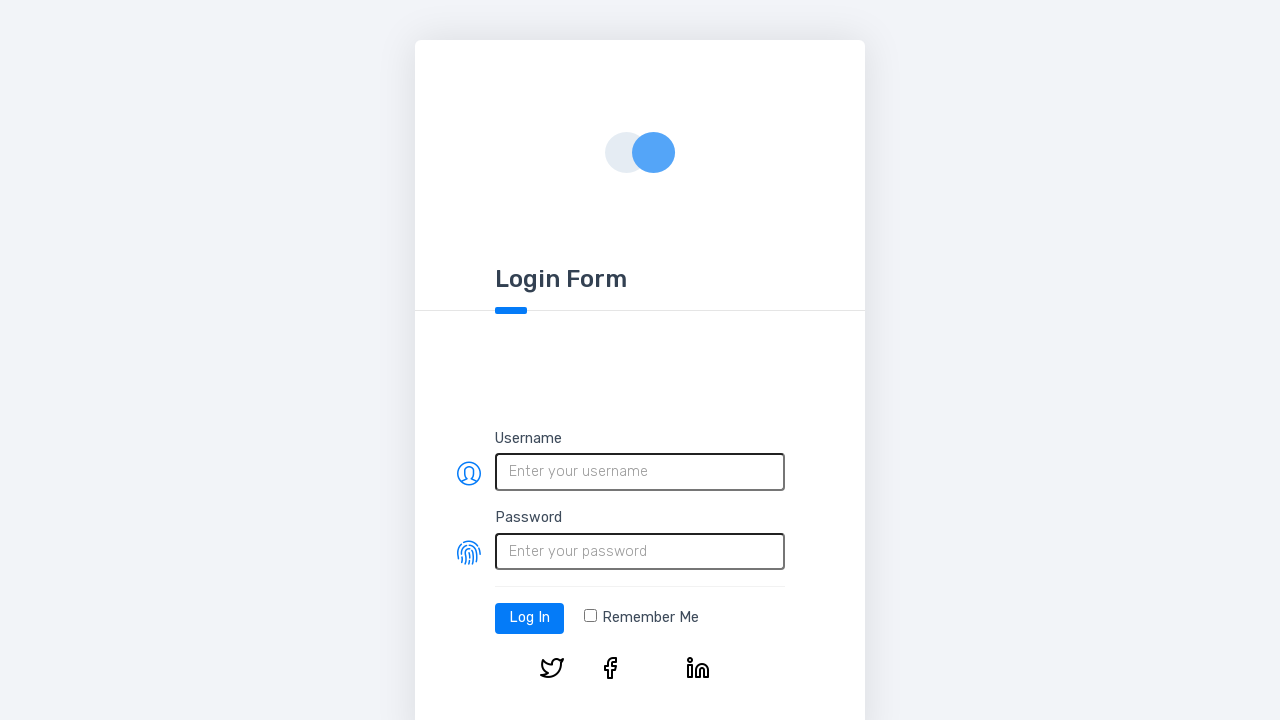

Clicked login button without providing credentials at (530, 618) on #log-in
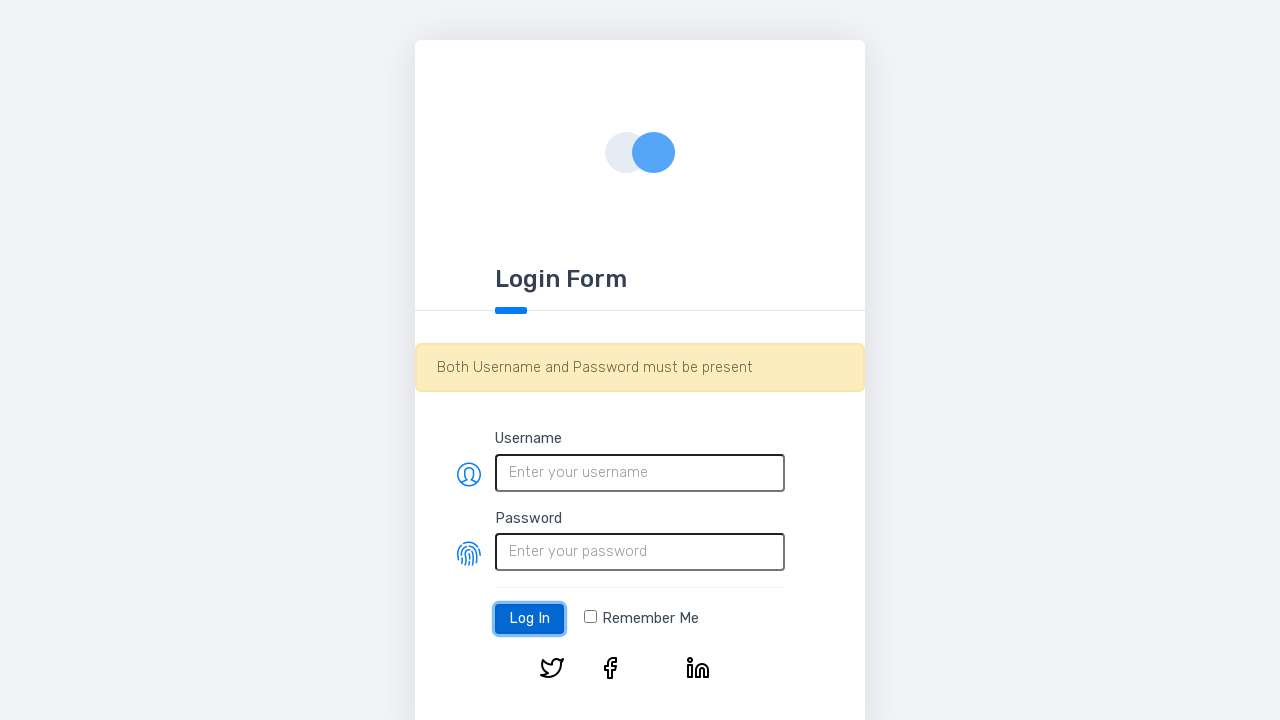

Error message validation alert appeared
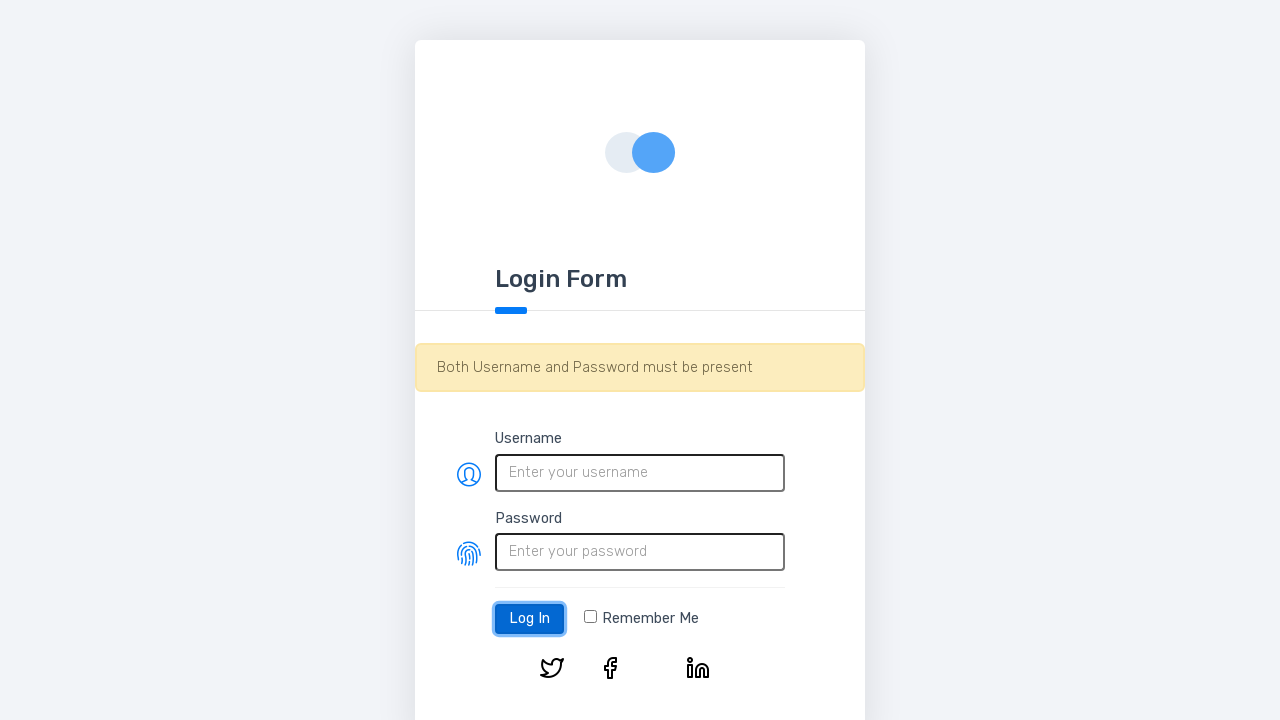

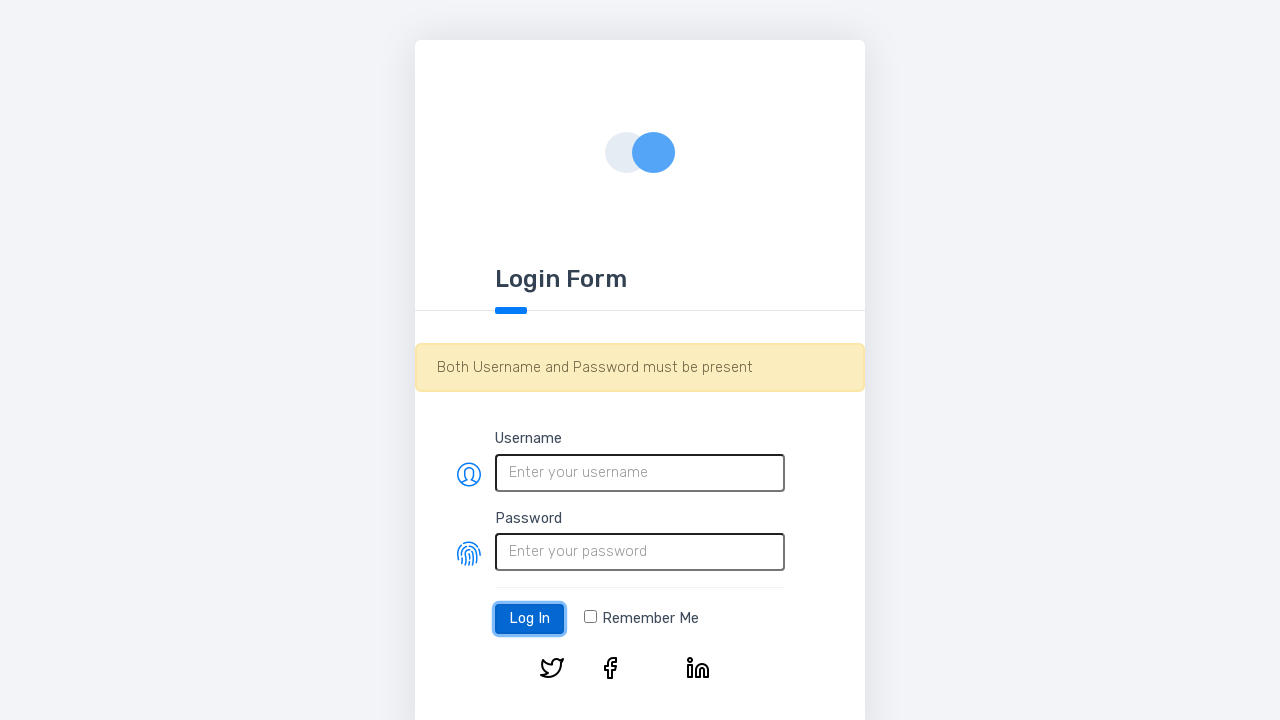